Navigates to a blog page and performs scrolling behavior to simulate user reading

Starting URL: https://blog.zarsco.com

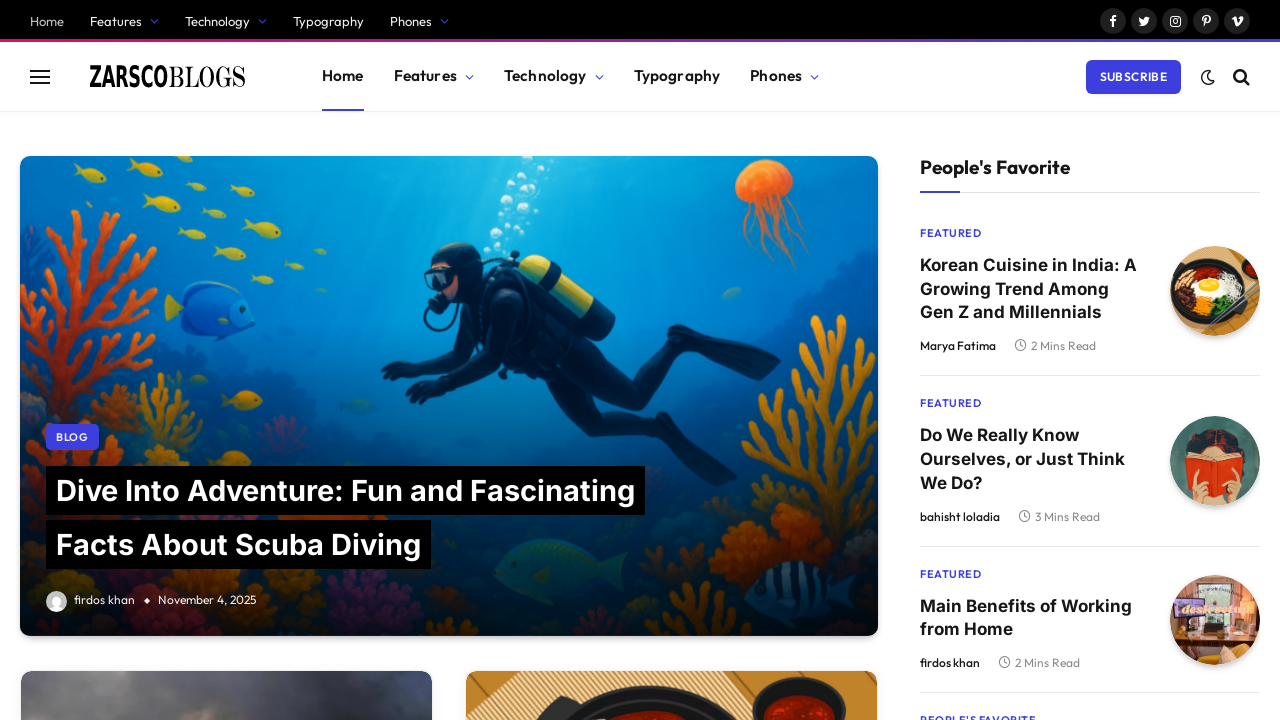

Navigated to blog.zarsco.com
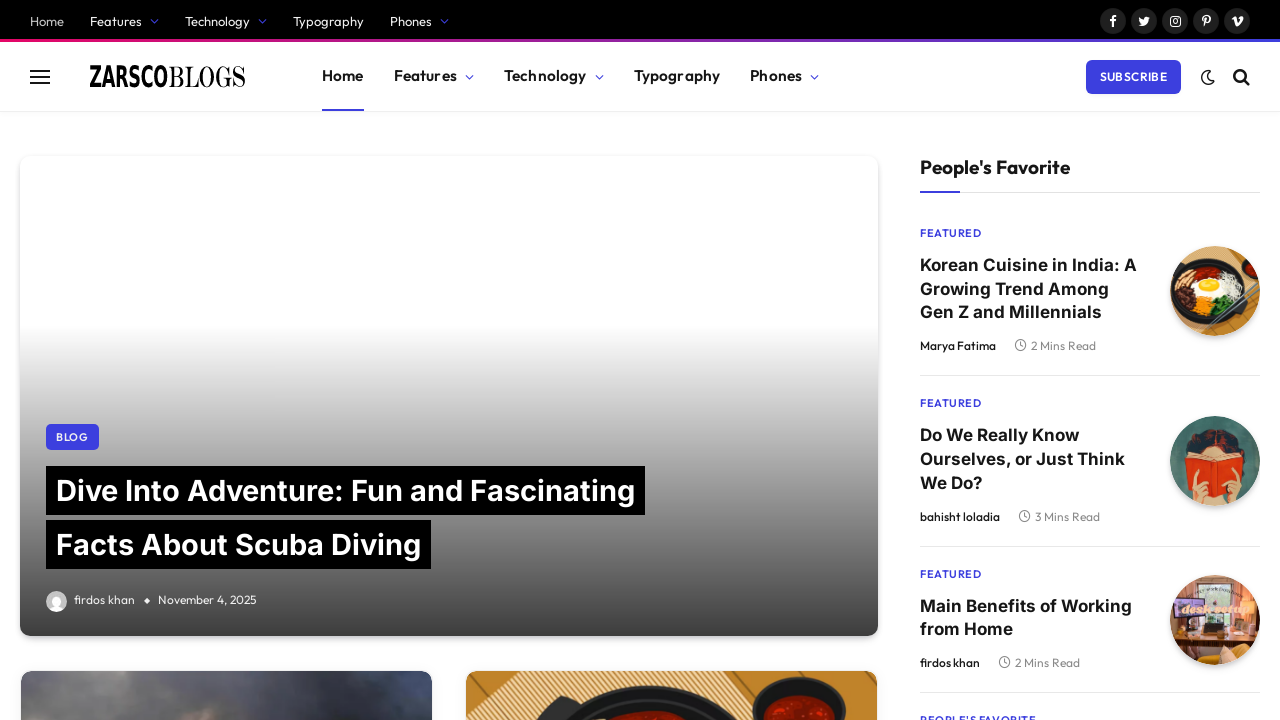

Waited 5 seconds for page to fully load
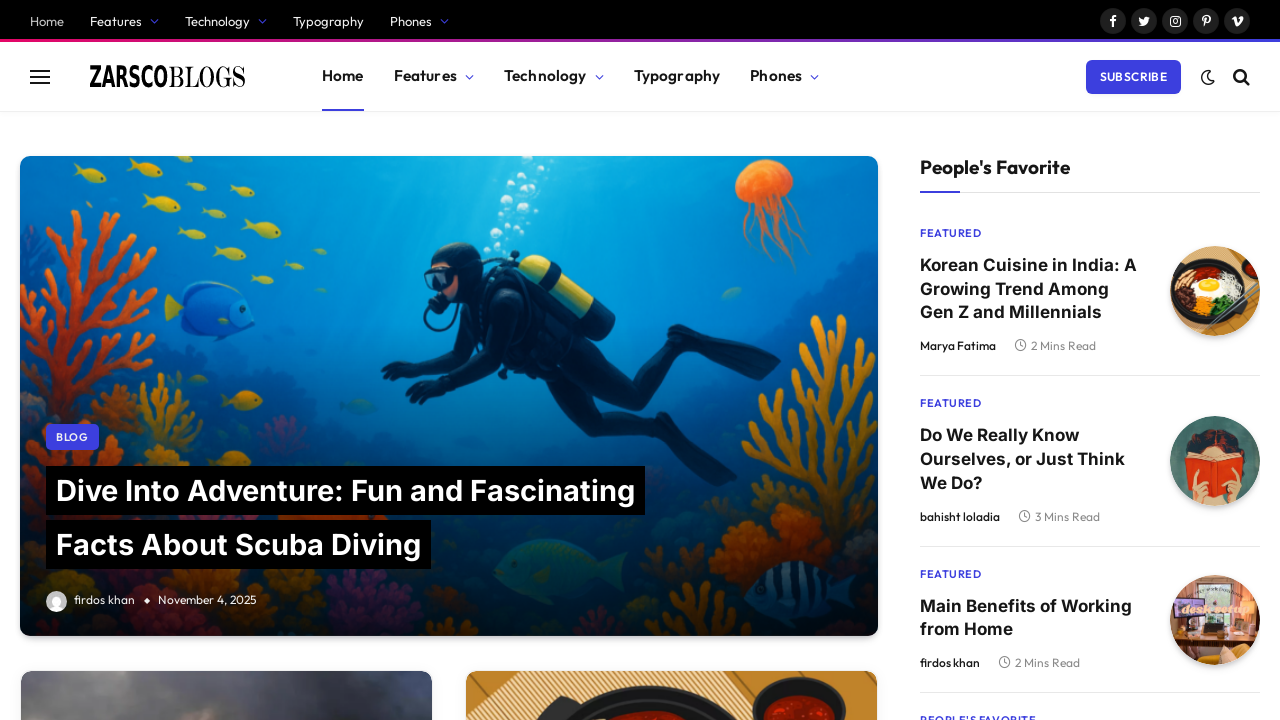

Scrolled to the bottom of the page
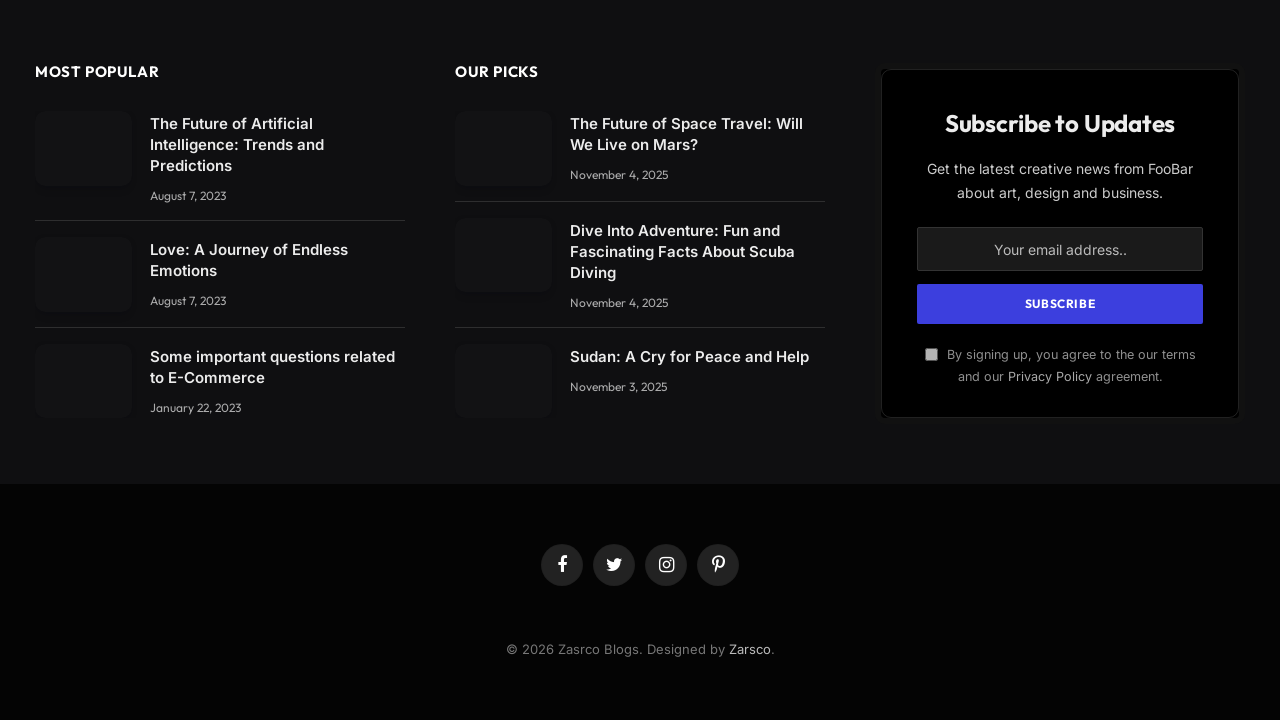

Waited 3 seconds after scrolling
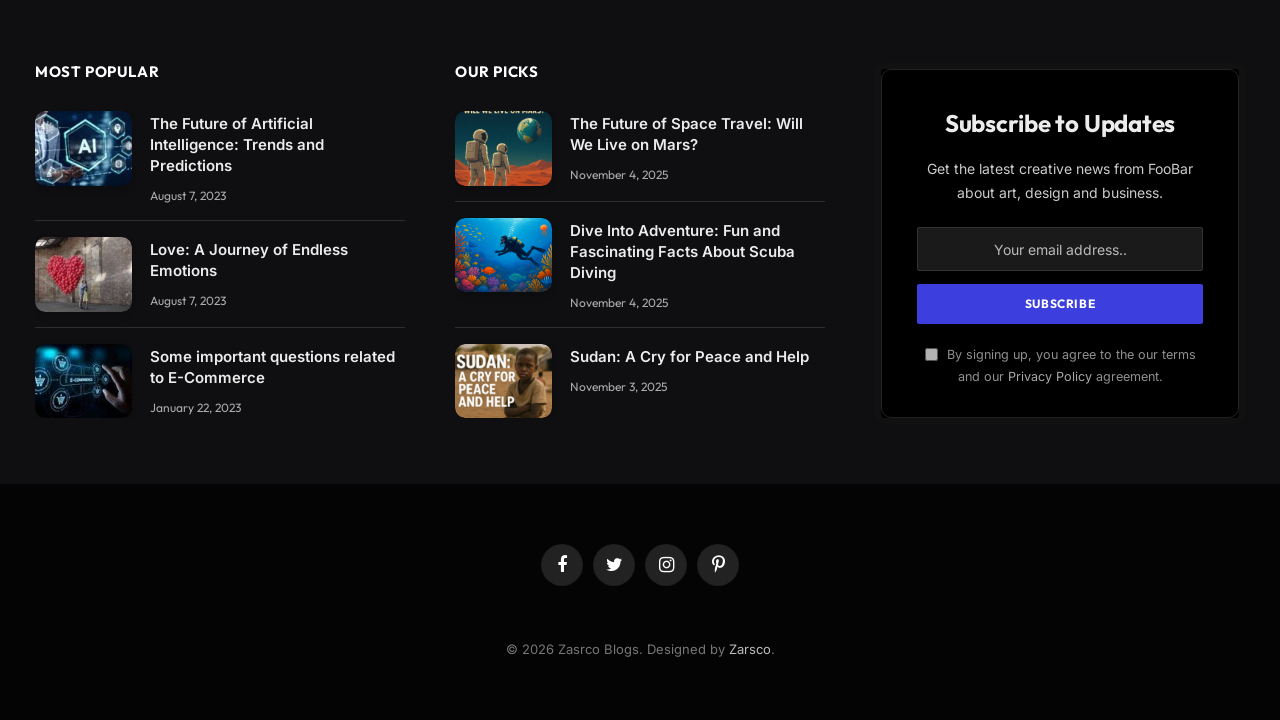

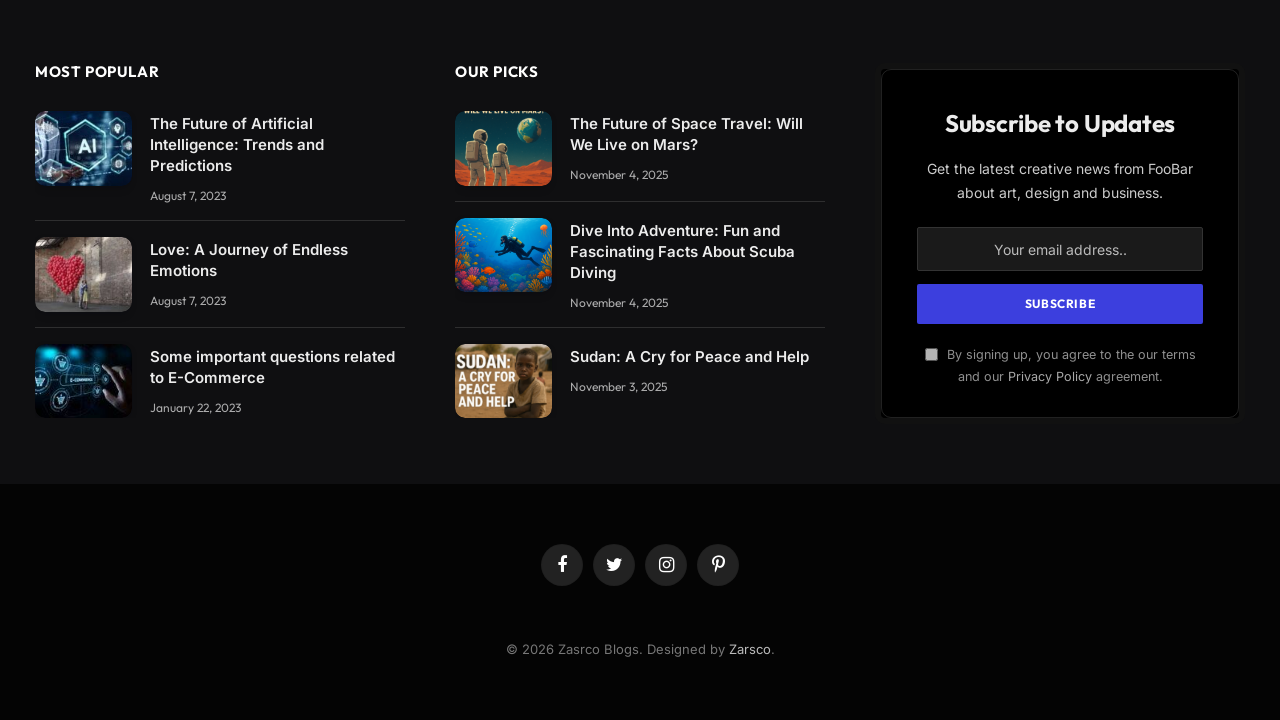